Verifies that the page title contains "Python"

Starting URL: https://www.python.org

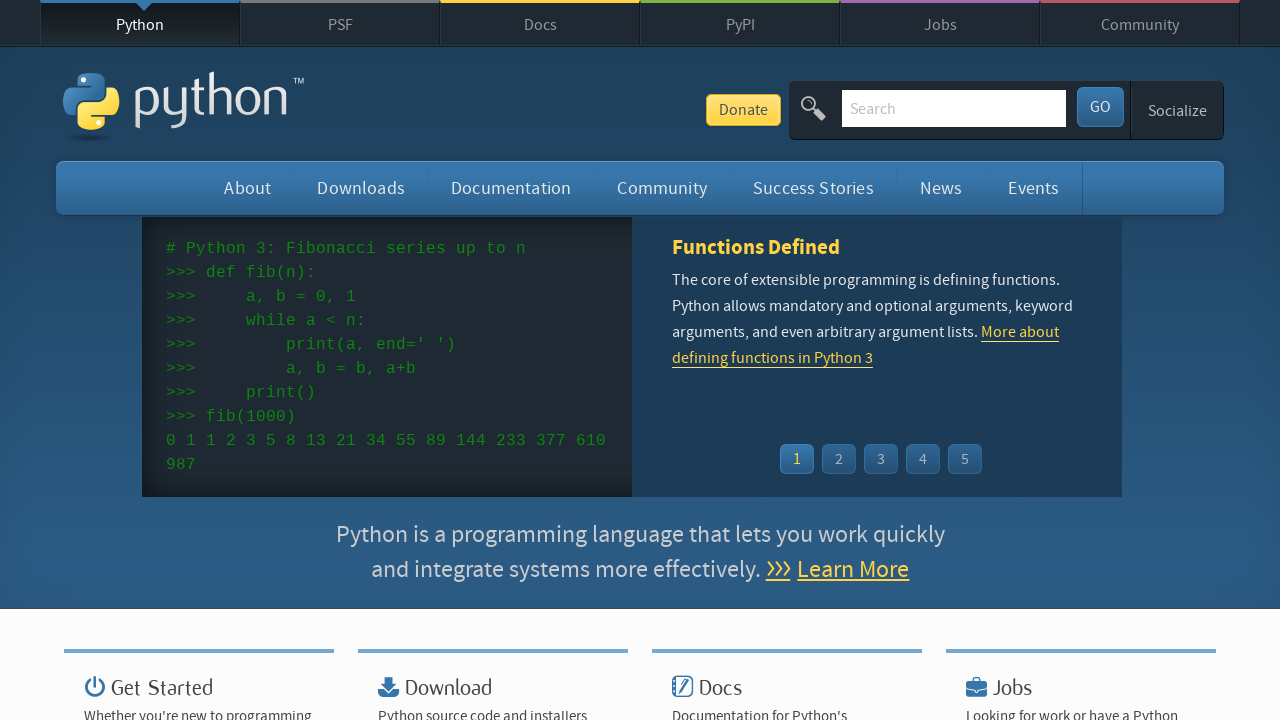

Navigated to https://www.python.org
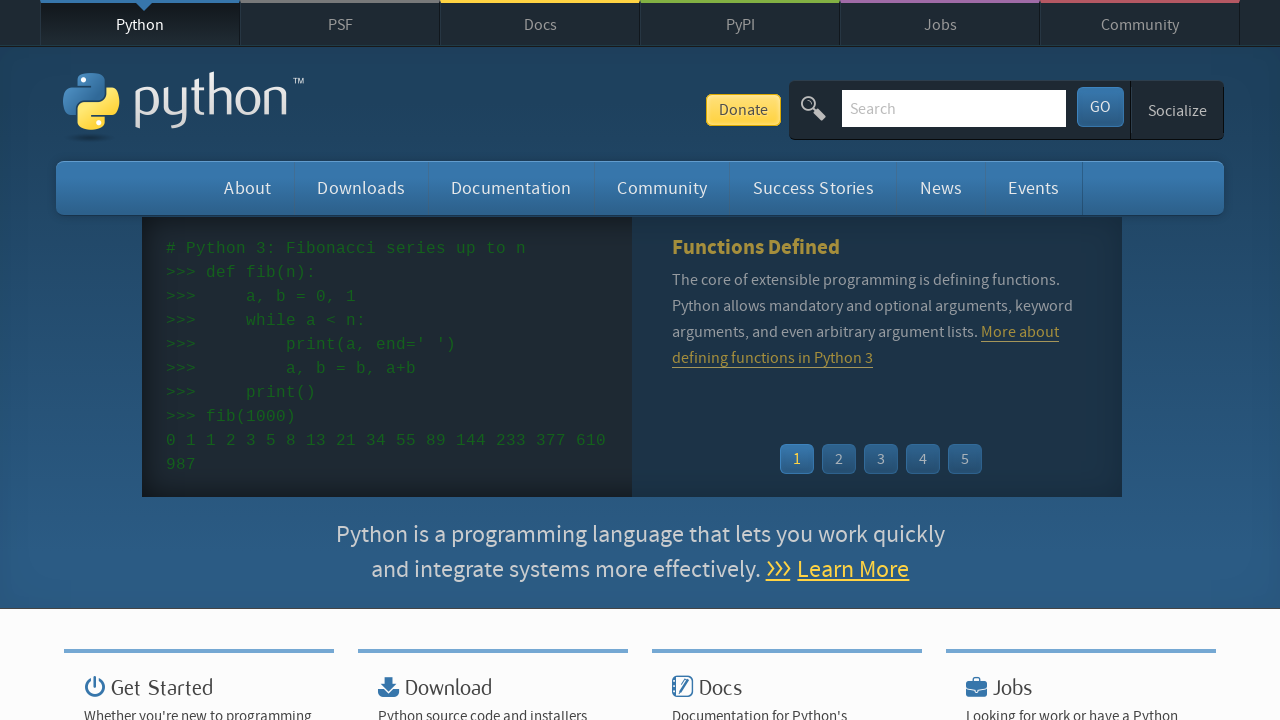

Verified that page title contains 'Python'
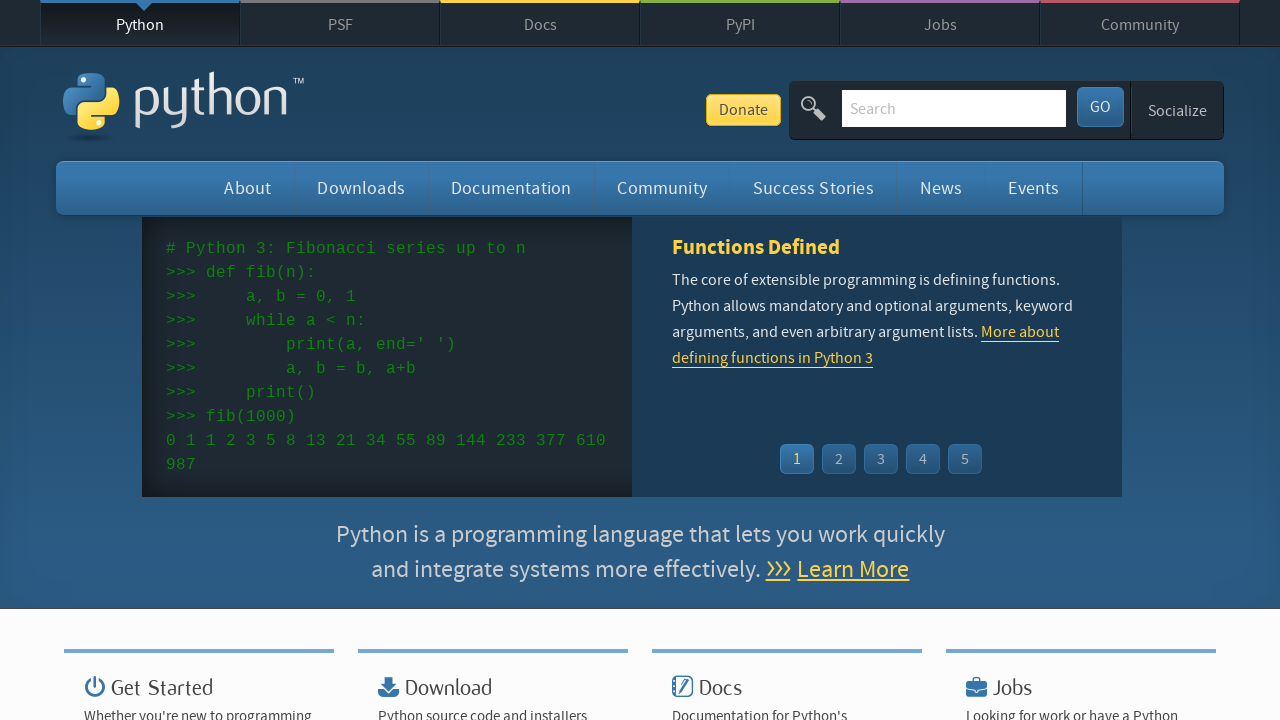

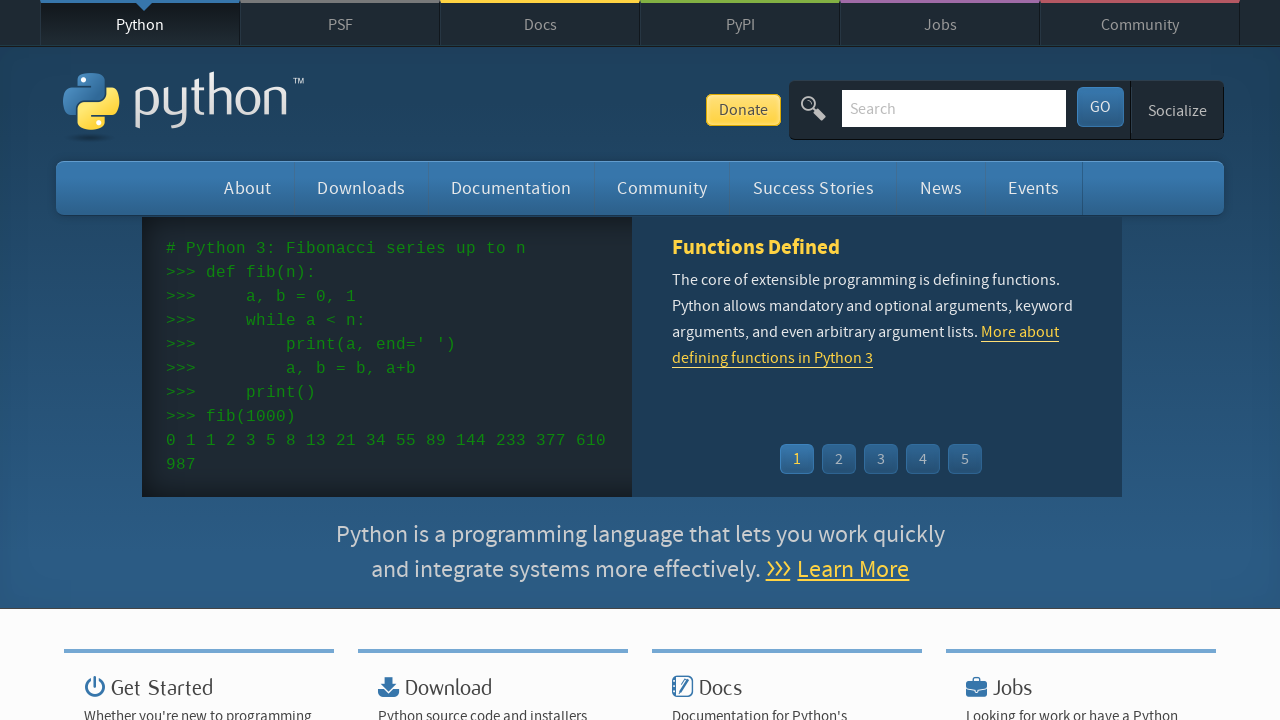